Tests iframe handling by switching between single and nested frames, filling text inputs in different frame contexts

Starting URL: http://demo.automationtesting.in/Frames.html

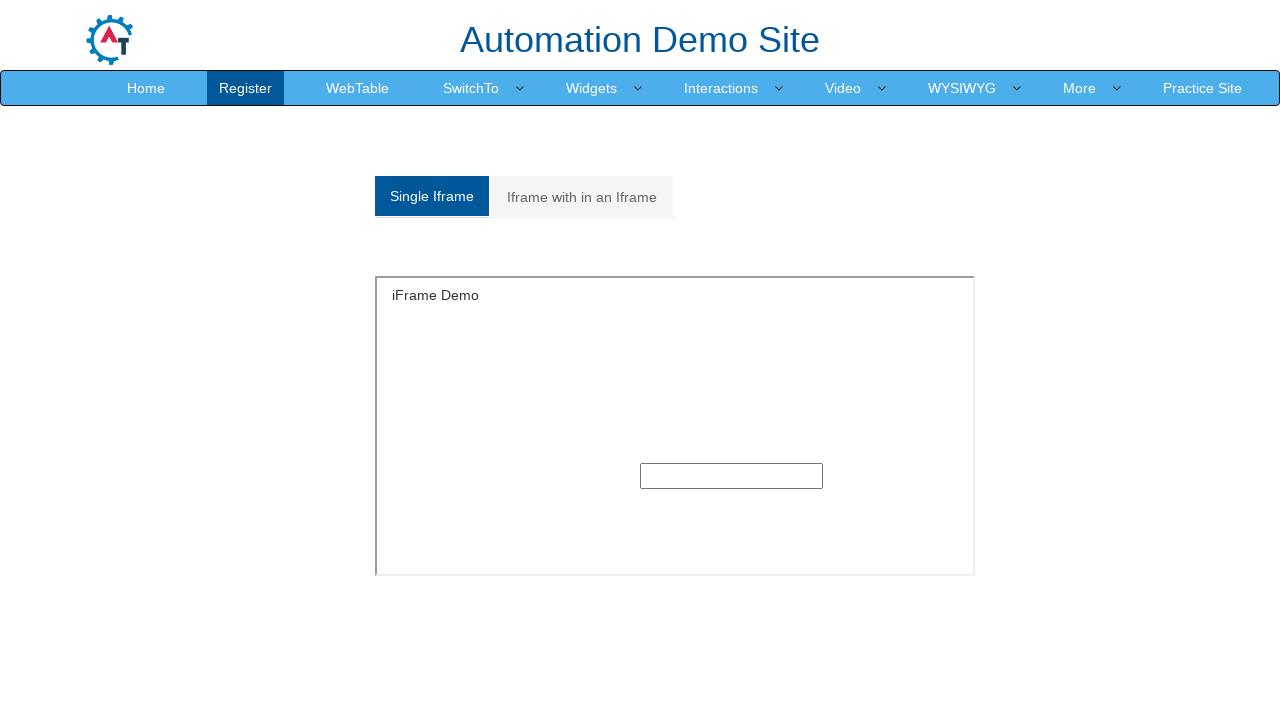

Switched to SingleFrame iframe
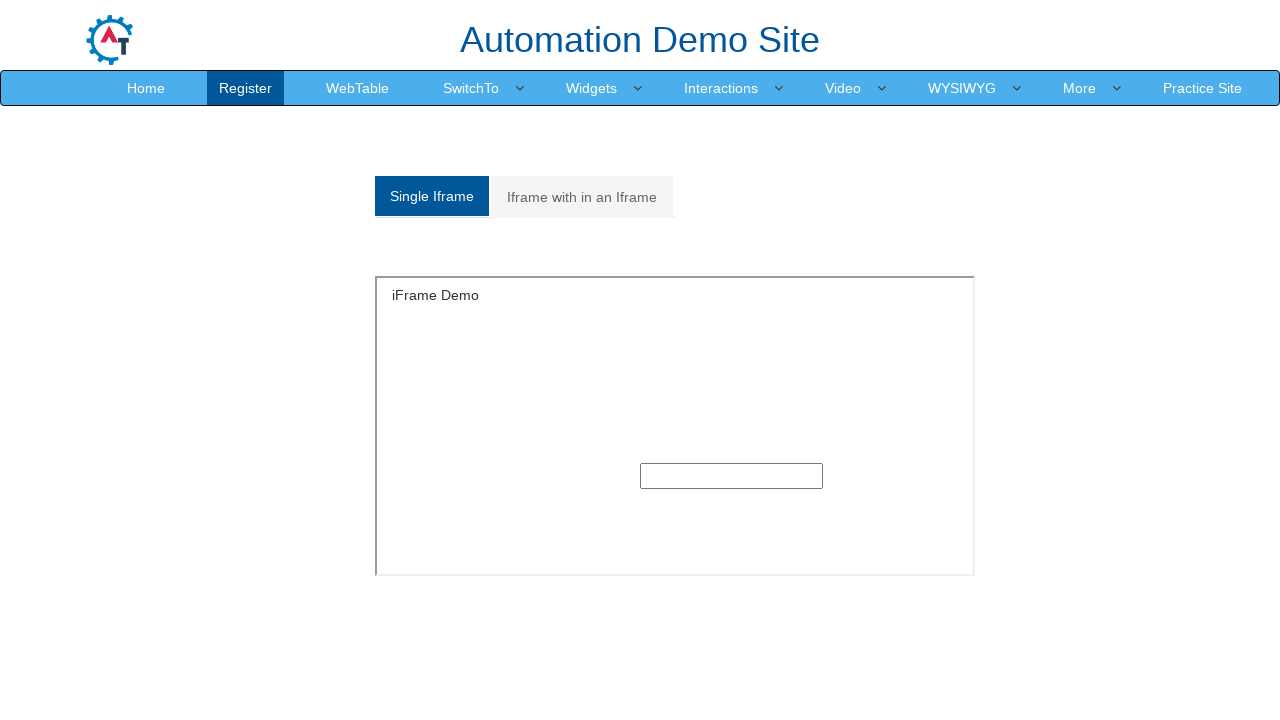

Filled text input in SingleFrame with 'Naveen' on //html/body/section/div/div/div/input
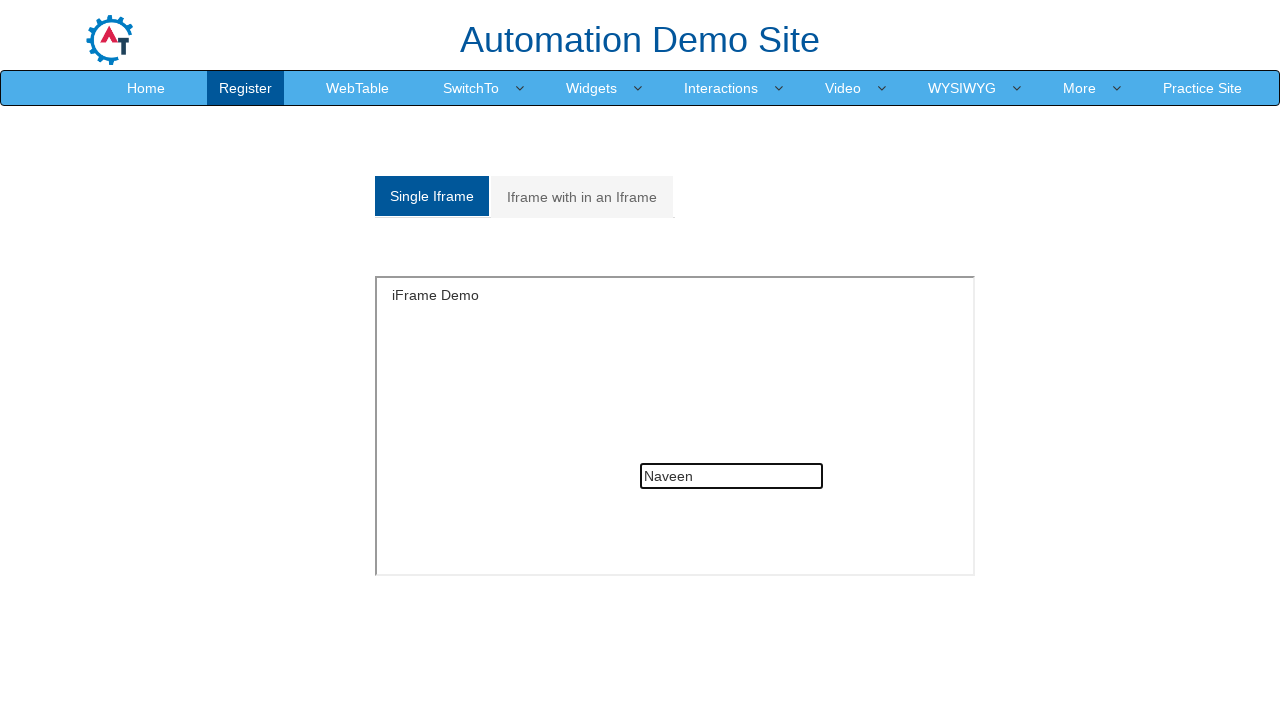

Clicked on nested frames tab at (582, 197) on xpath=//html/body/section/div[1]/div/div/div/div[1]/div/ul/li[2]/a
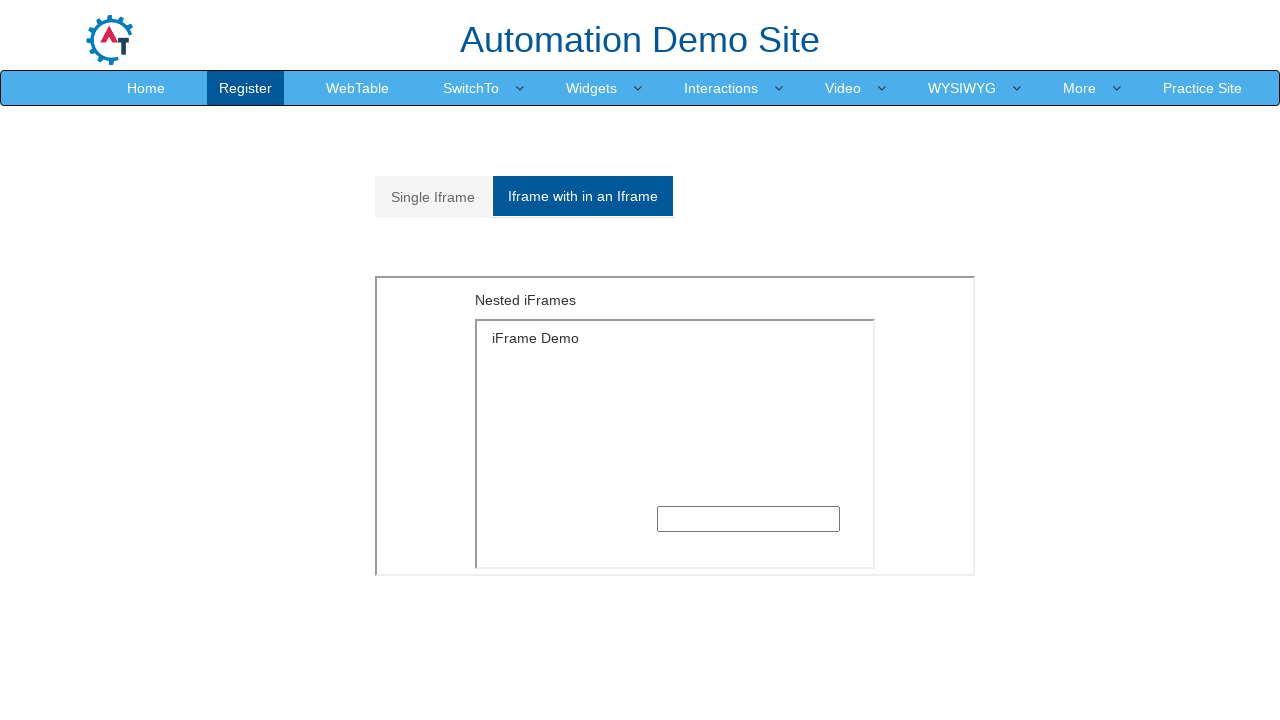

Located outer frame (Multiple iframe)
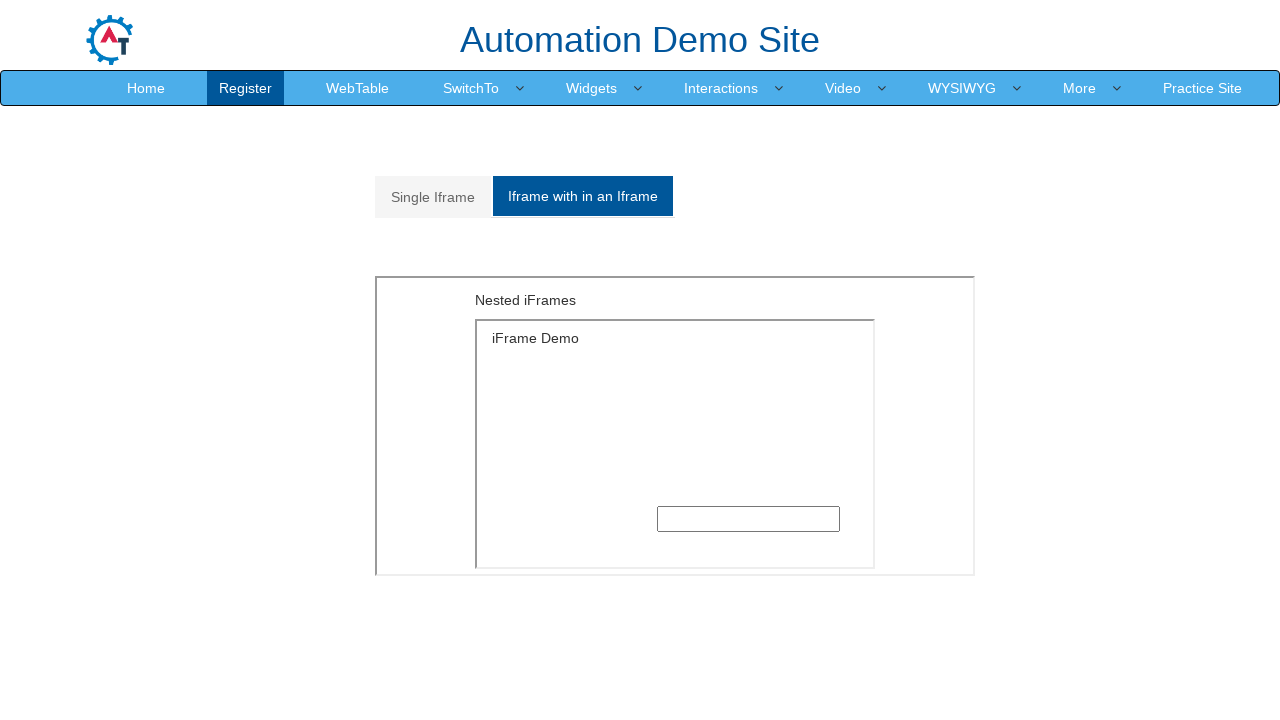

Located inner nested frame within outer frame
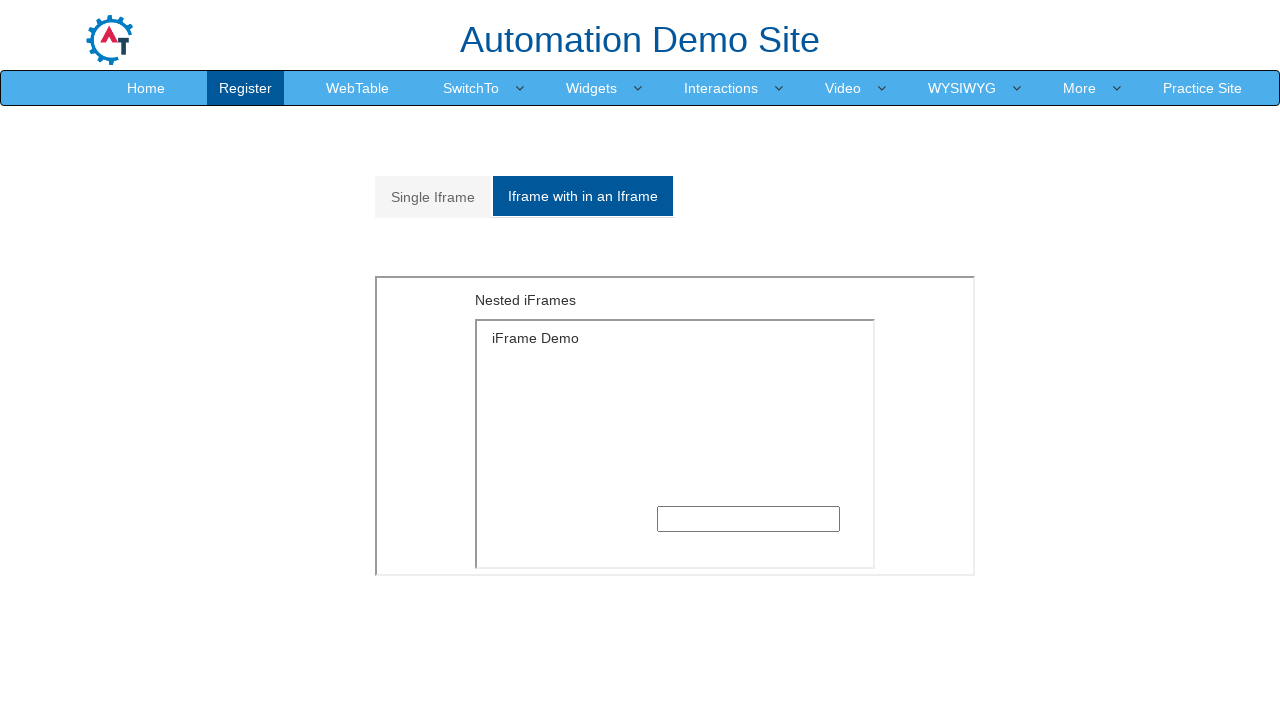

Filled text input in nested frame with 'Naveen' on xpath=//*[@id='Multiple']/iframe >> internal:control=enter-frame >> xpath=//html
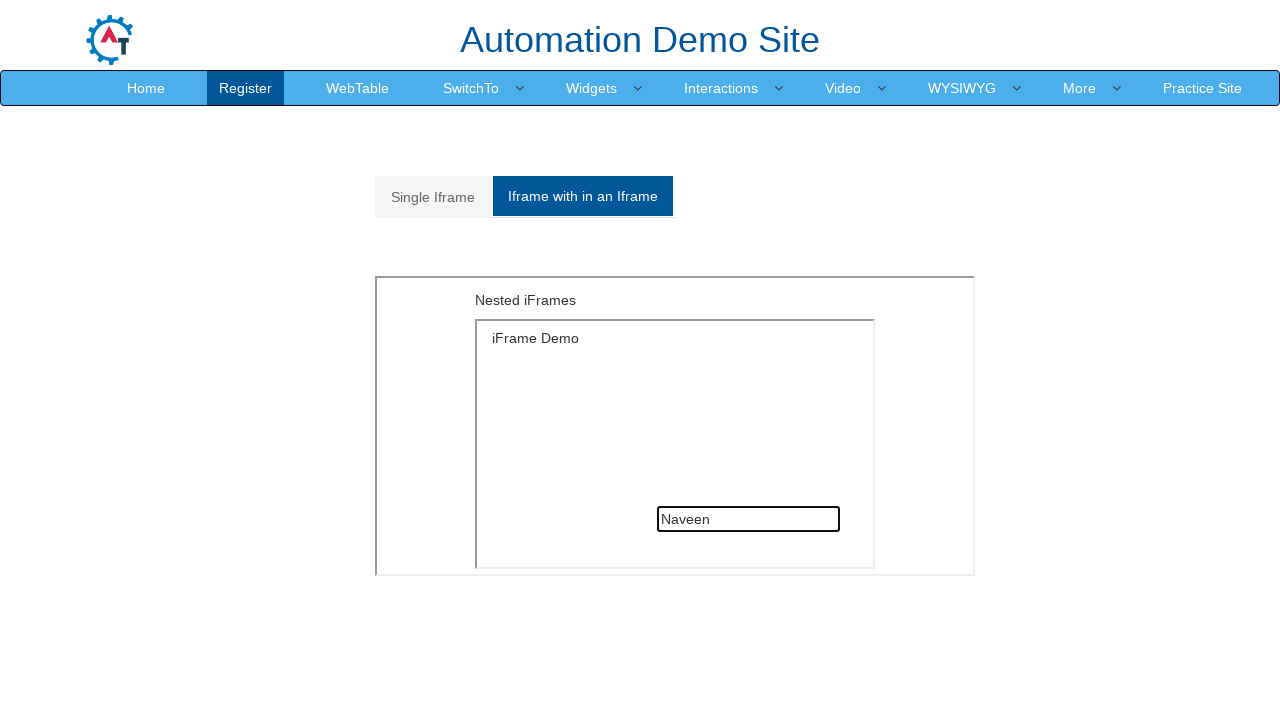

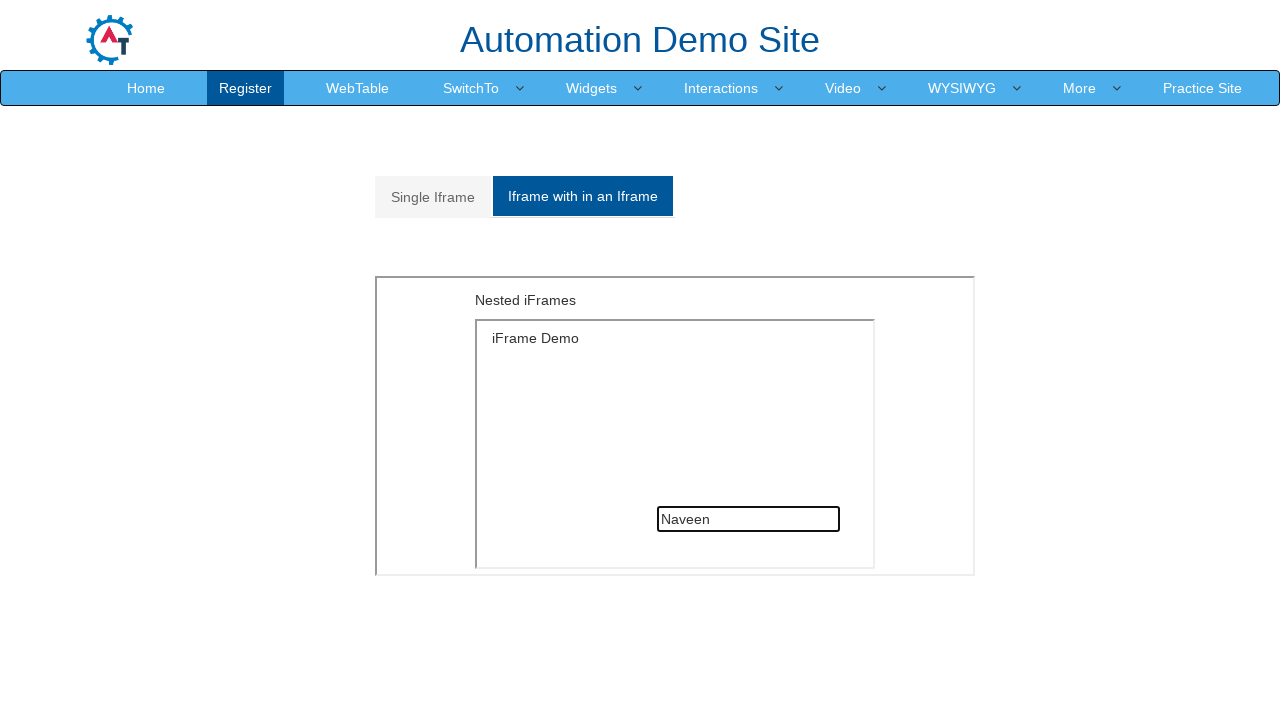